Tests adding a new task to the to-do list by entering text in the input field and clicking the add button

Starting URL: https://mrinalbhoumick.github.io/to-do-list-new-app/

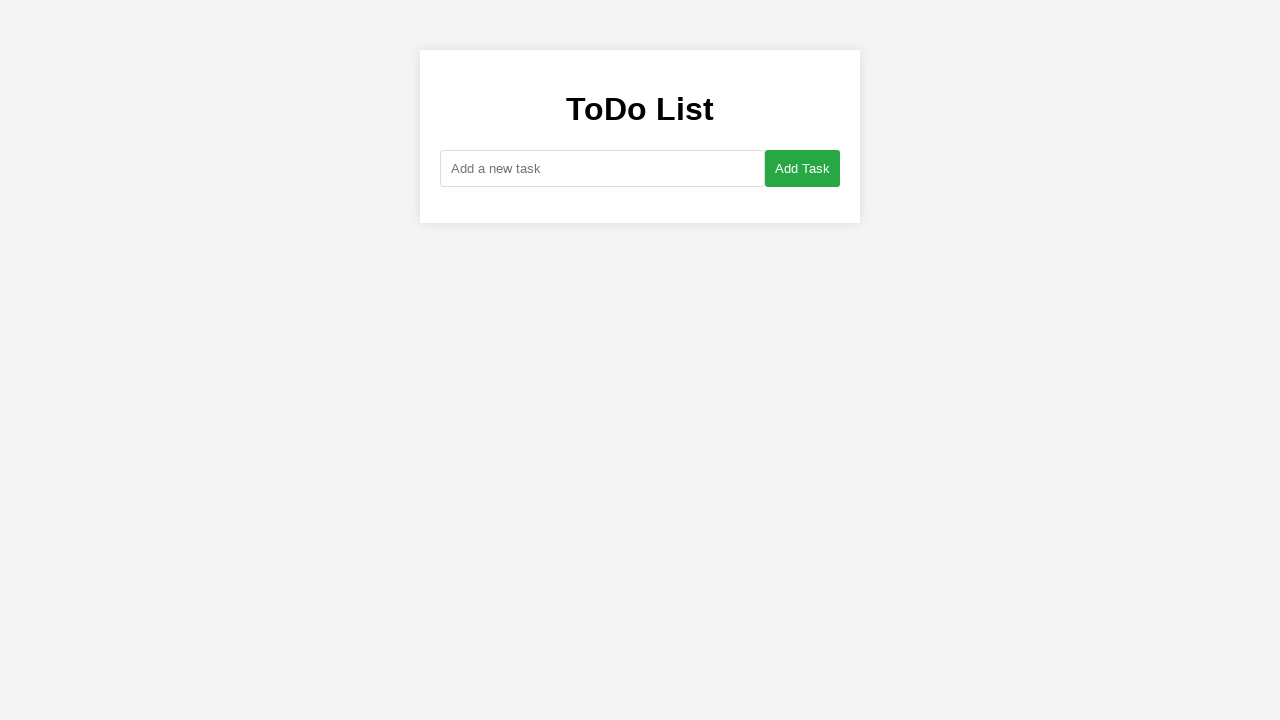

Filled task input field with 'Buy groceries' on #new-task
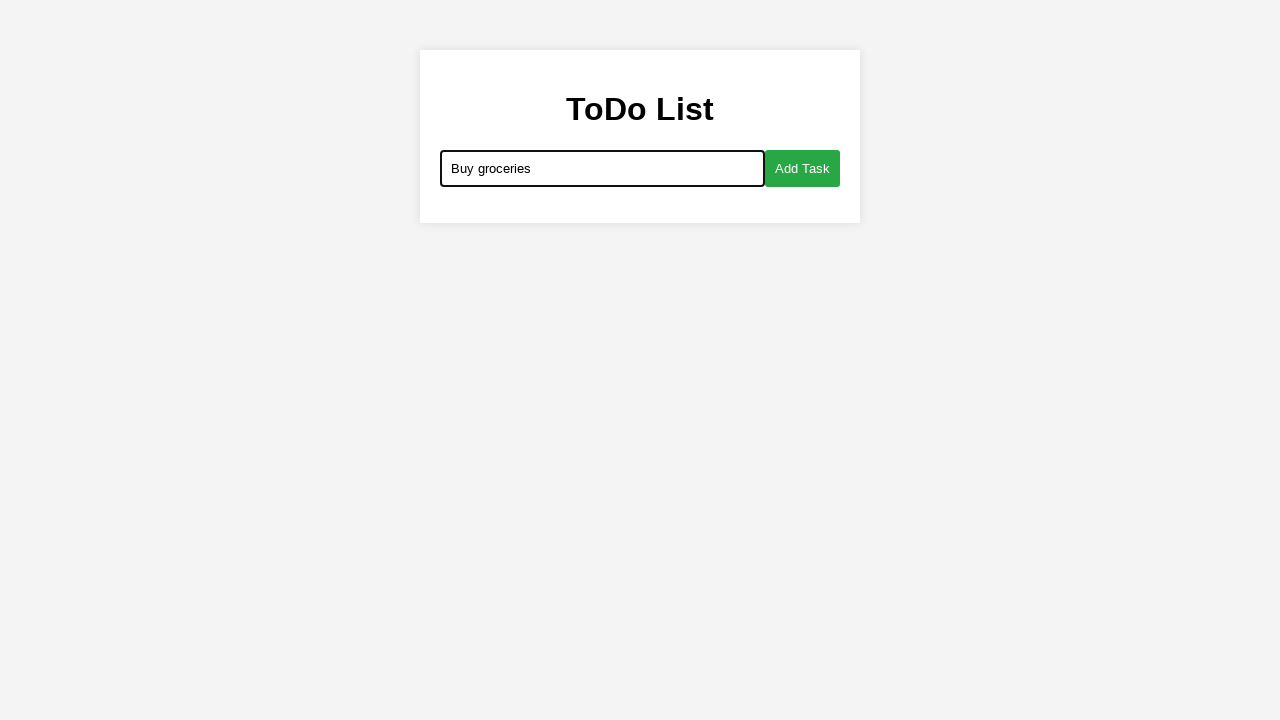

Clicked add button to submit new task at (802, 168) on #add-button
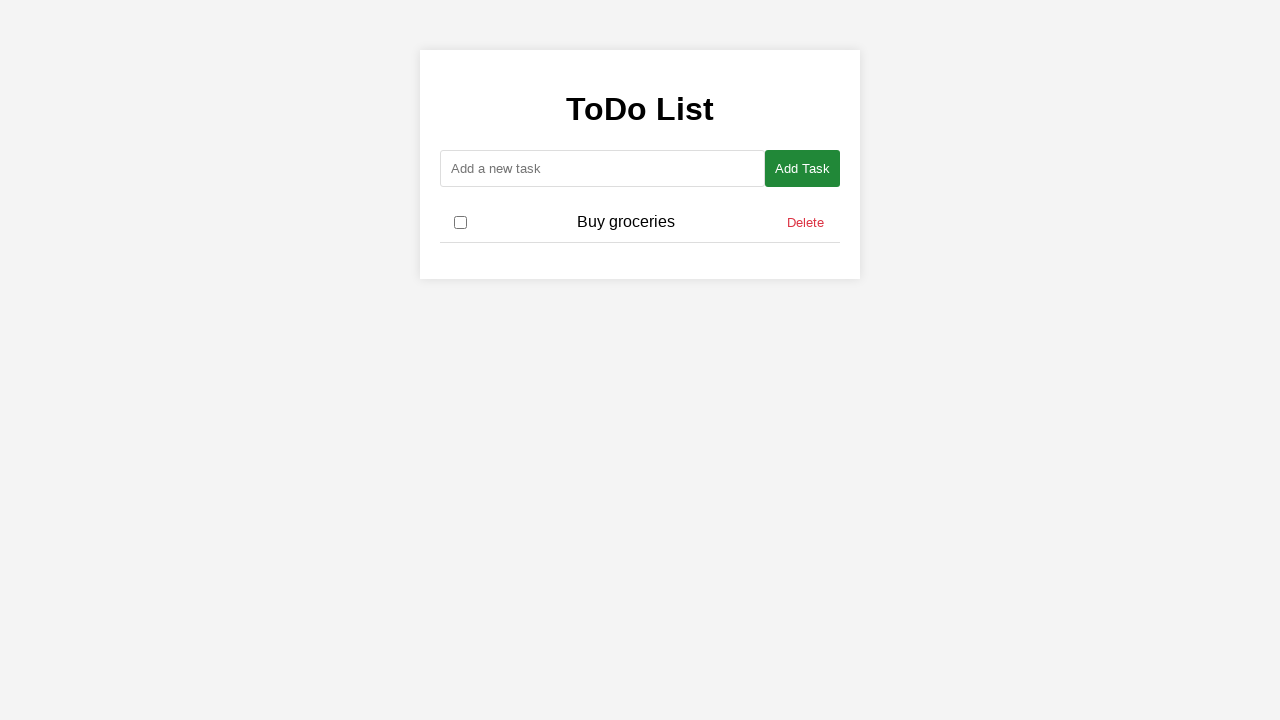

Task 'Buy groceries' appeared in the task list
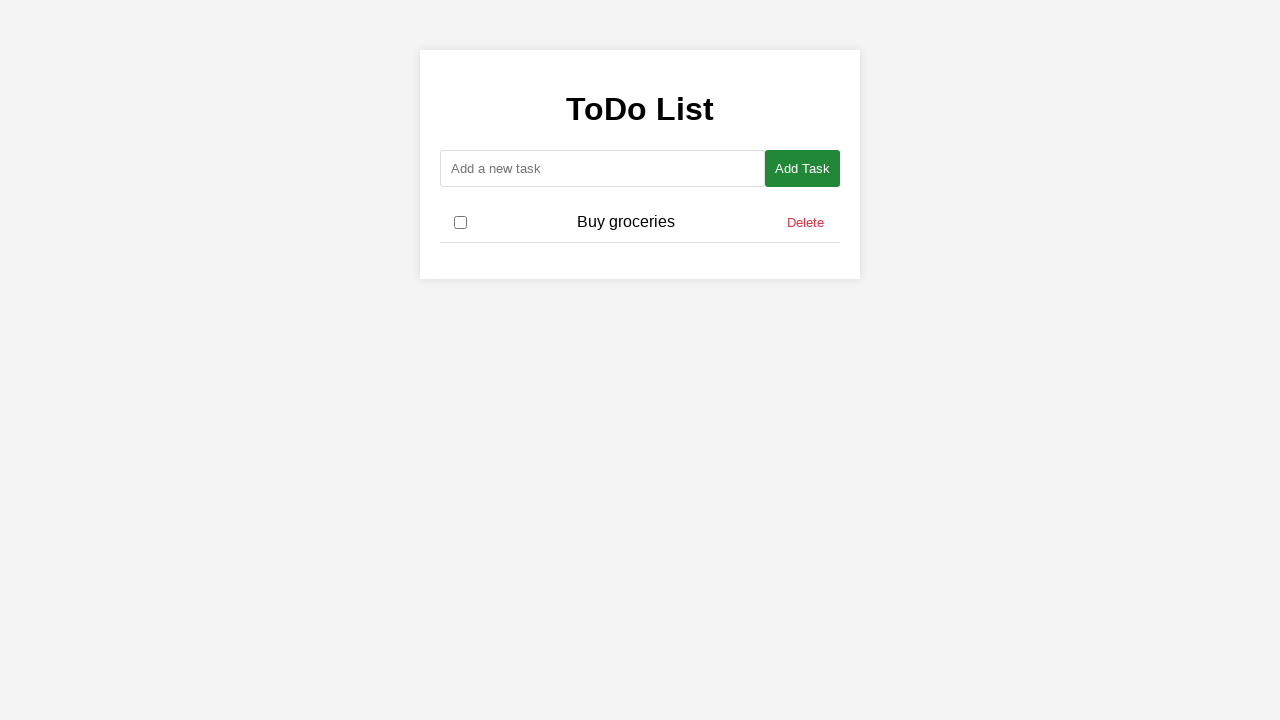

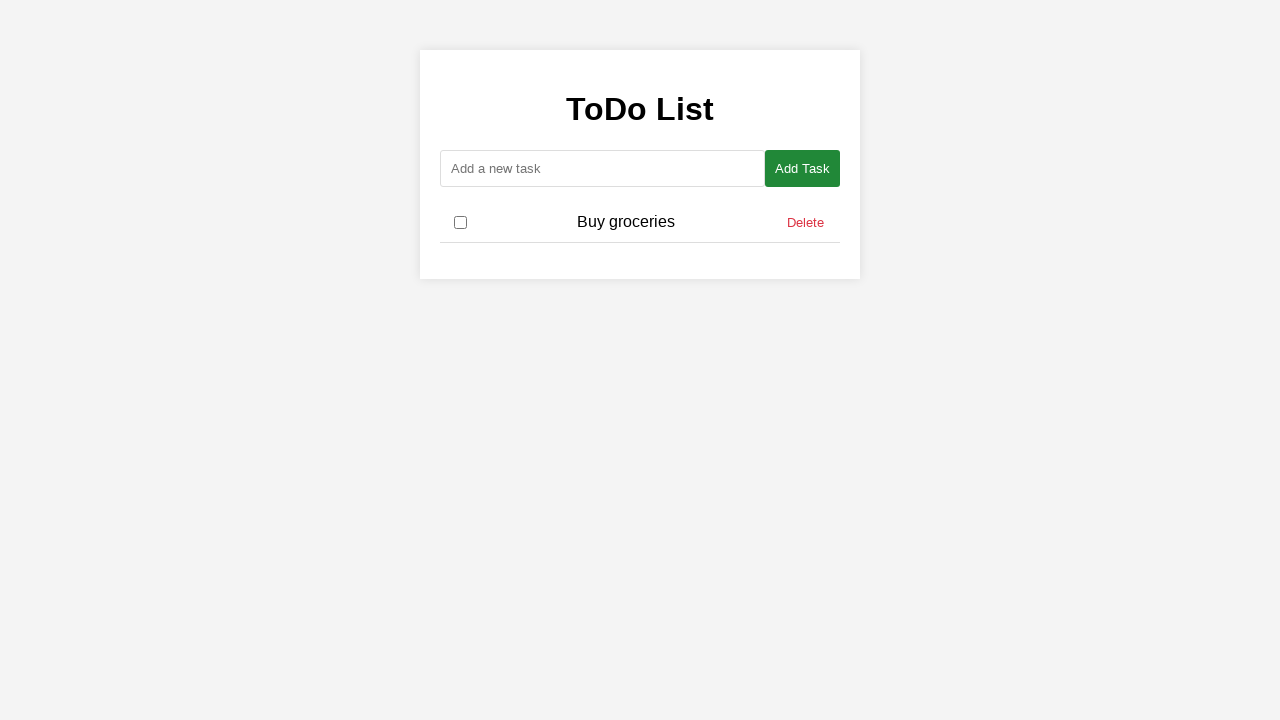